Fills out a Japanese business form with teacher and student information including names, phone number, and furigana readings

Starting URL: https://business.form-mailer.jp/fms/d610957048169

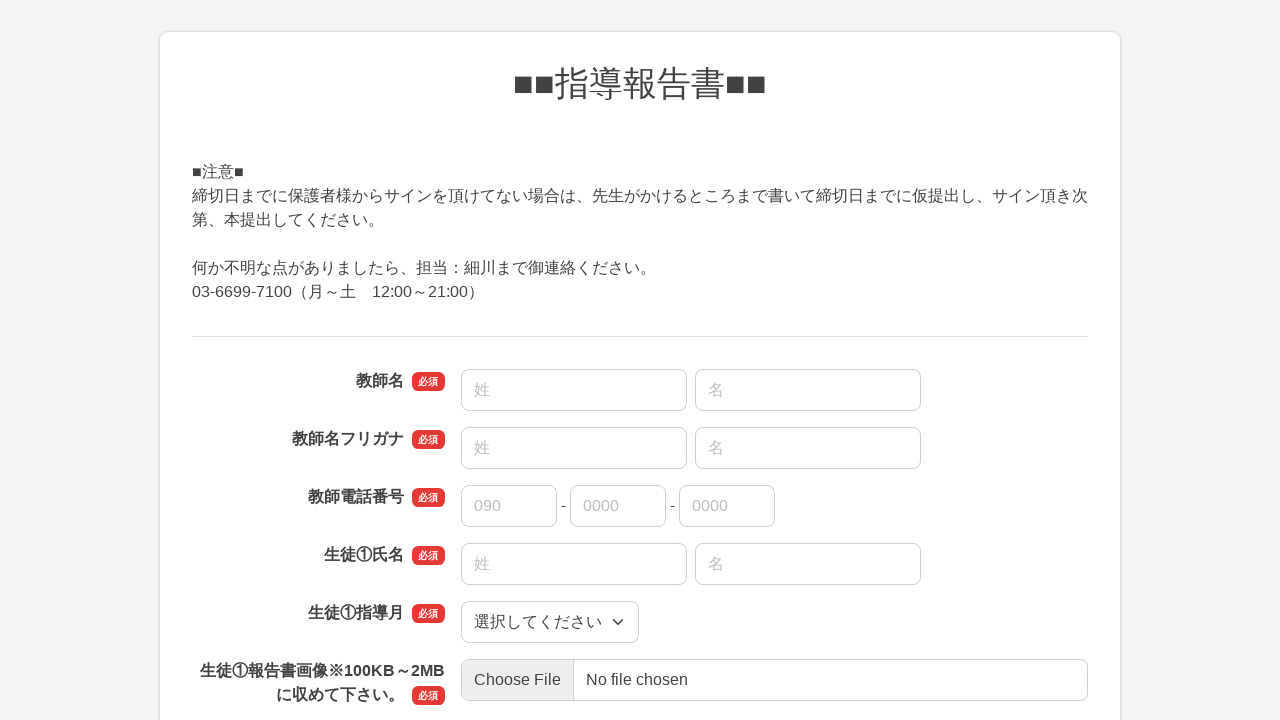

Filled teacher's last name with '田中' on input.form-control.form-name-sei
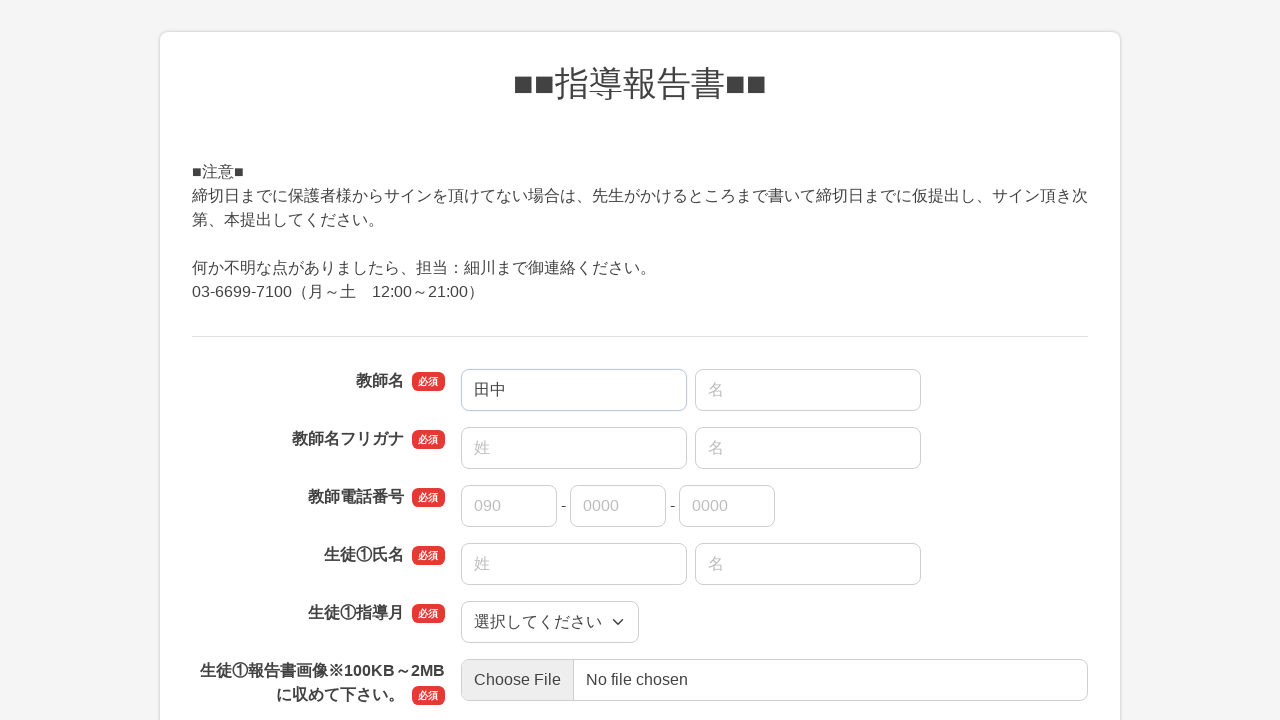

Filled teacher's first name with '太郎' on input.form-control.form-name-mei
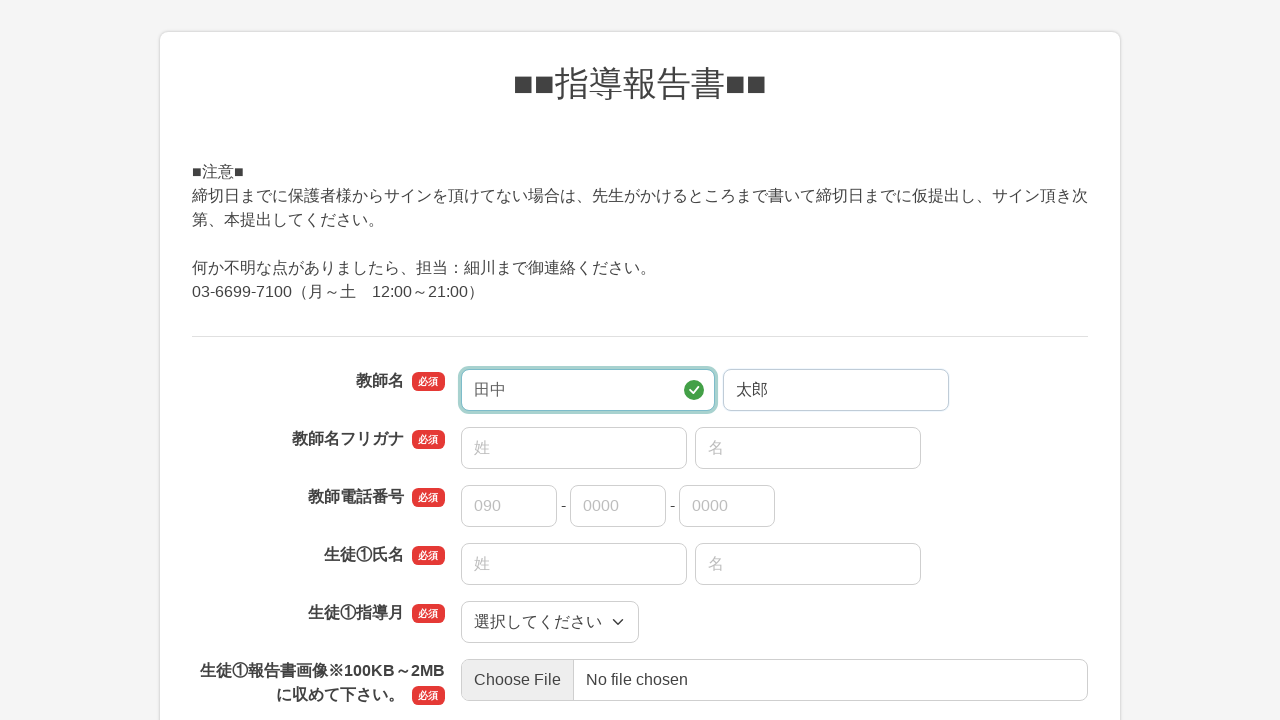

Filled teacher's last name furigana with 'タナカ' on xpath=/html/body/div[1]/div/form/div[2]/div/div/div/div[1]/input
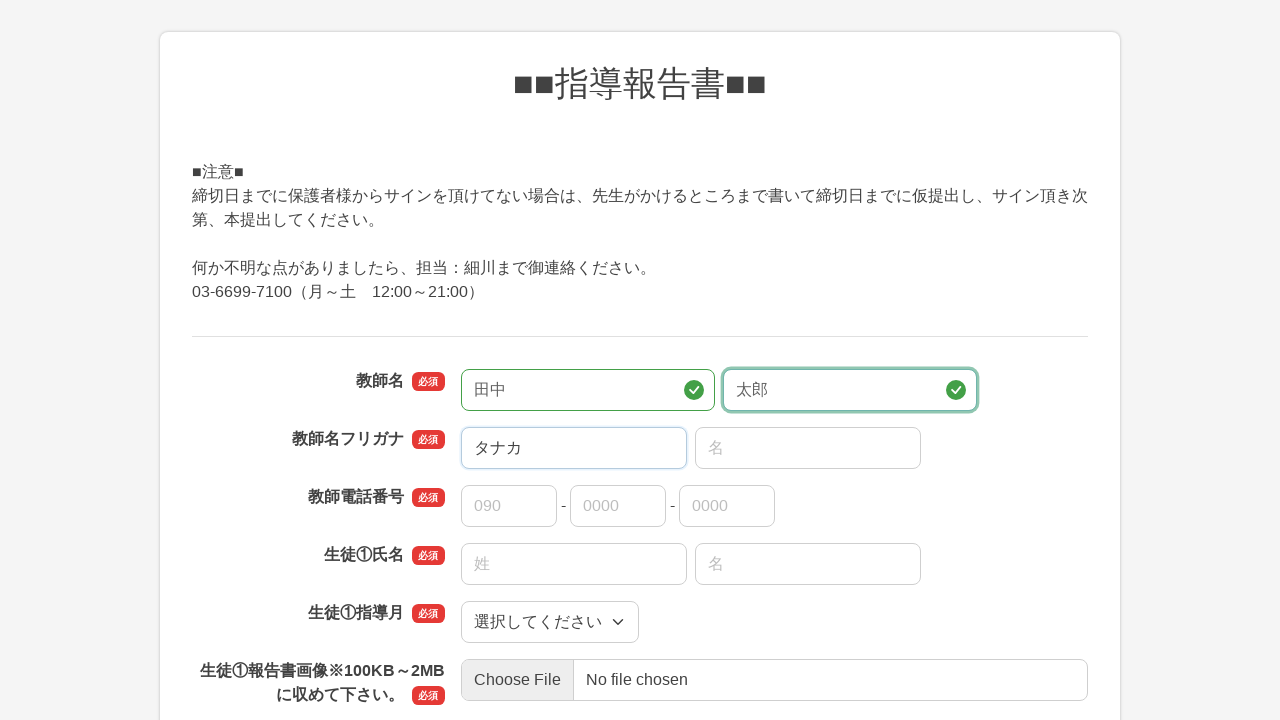

Filled teacher's first name furigana with 'タロウ' on xpath=/html/body/div[1]/div/form/div[2]/div/div/div/div[2]/input
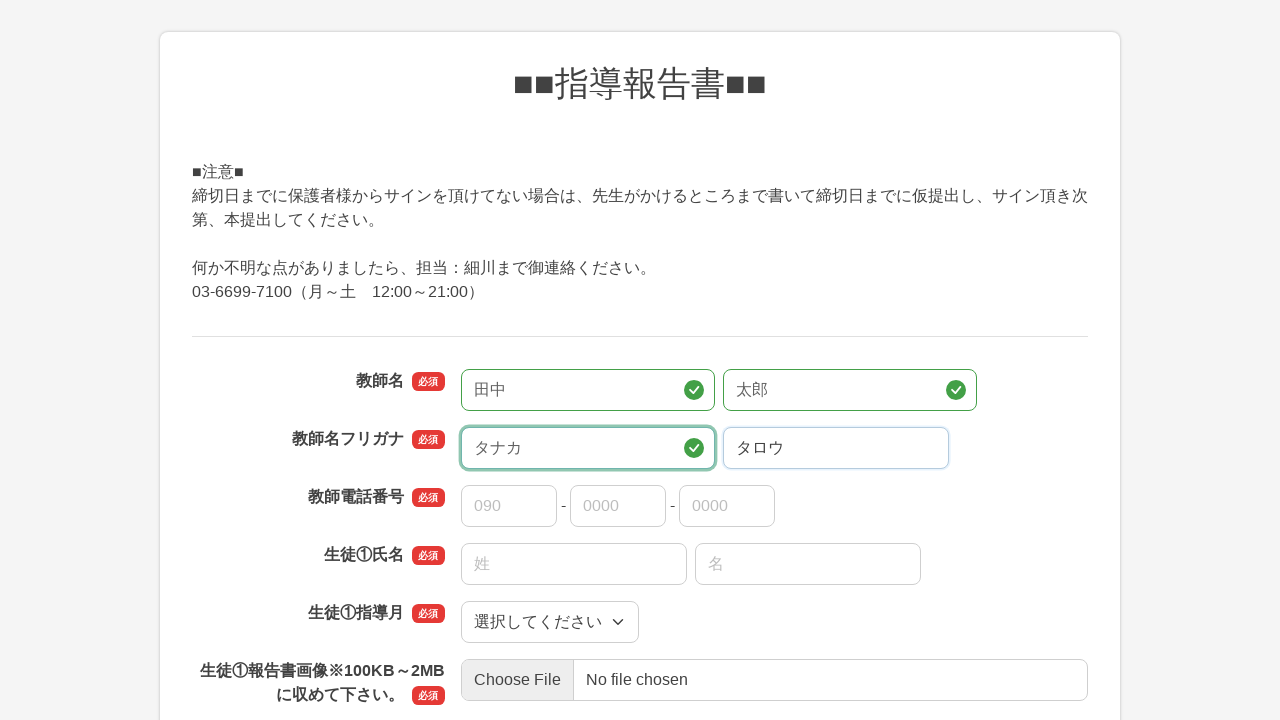

Filled phone number area code with '090' on input#field_804370_1
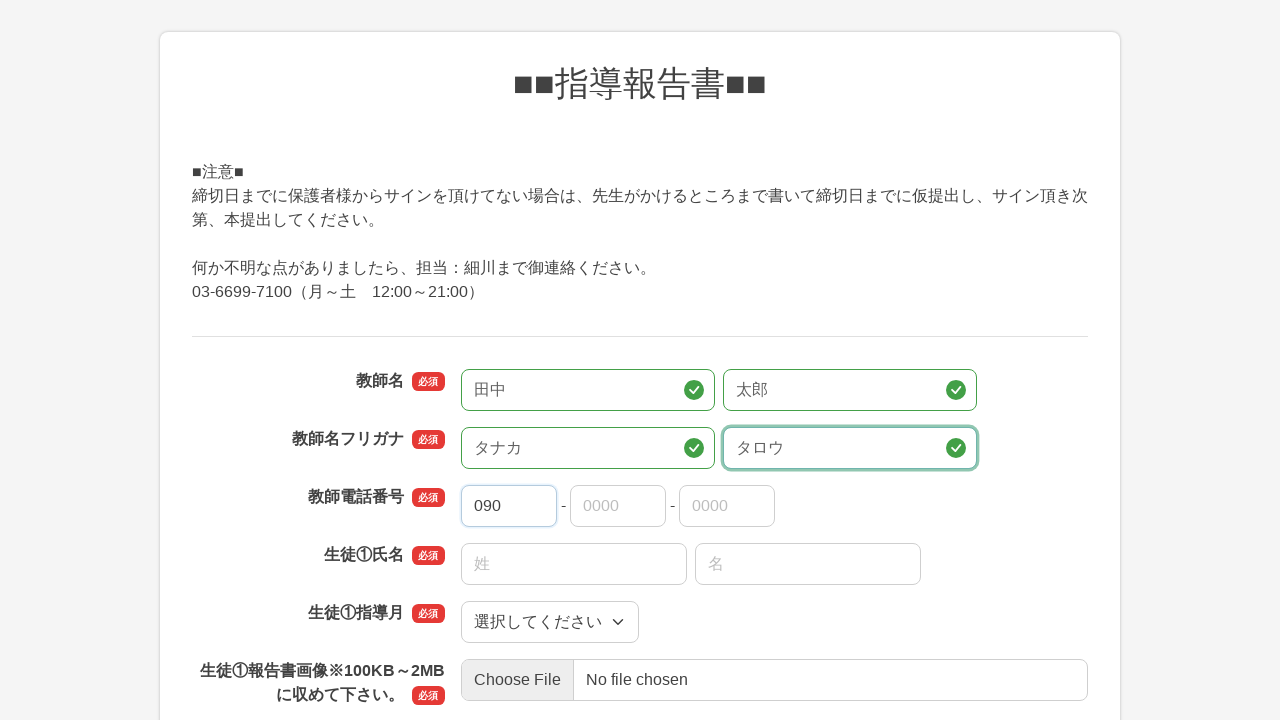

Filled phone number exchange with '1234' on input#field_804370_2
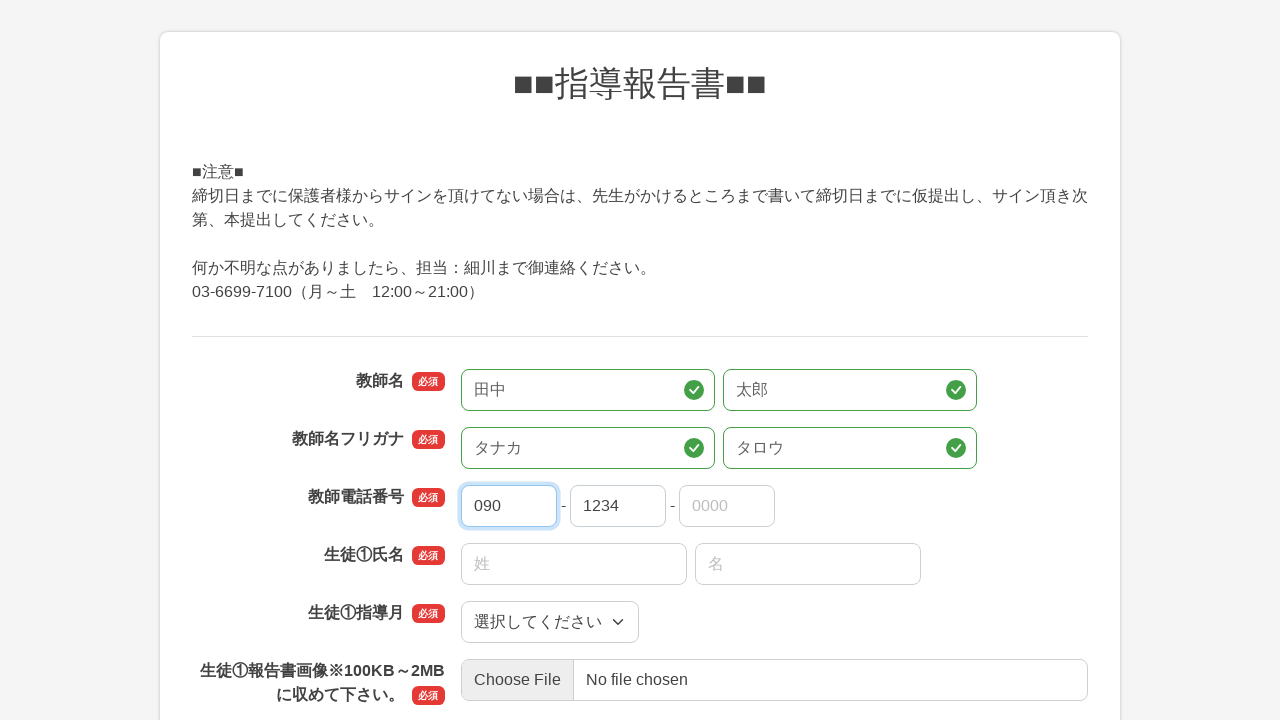

Filled phone number subscriber line with '5678' on input#field_804370_3
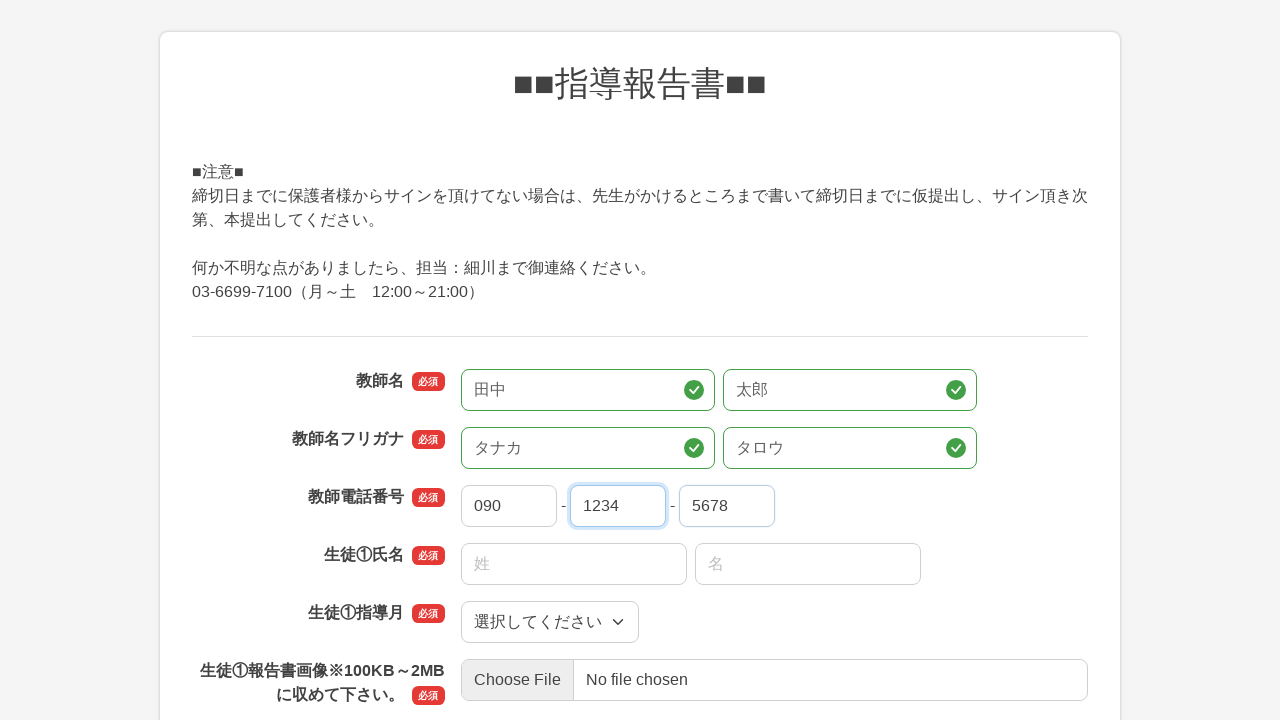

Filled student's last name with '山田' on xpath=/html/body/div[1]/div/form/div[4]/div/div/div/div[1]/input
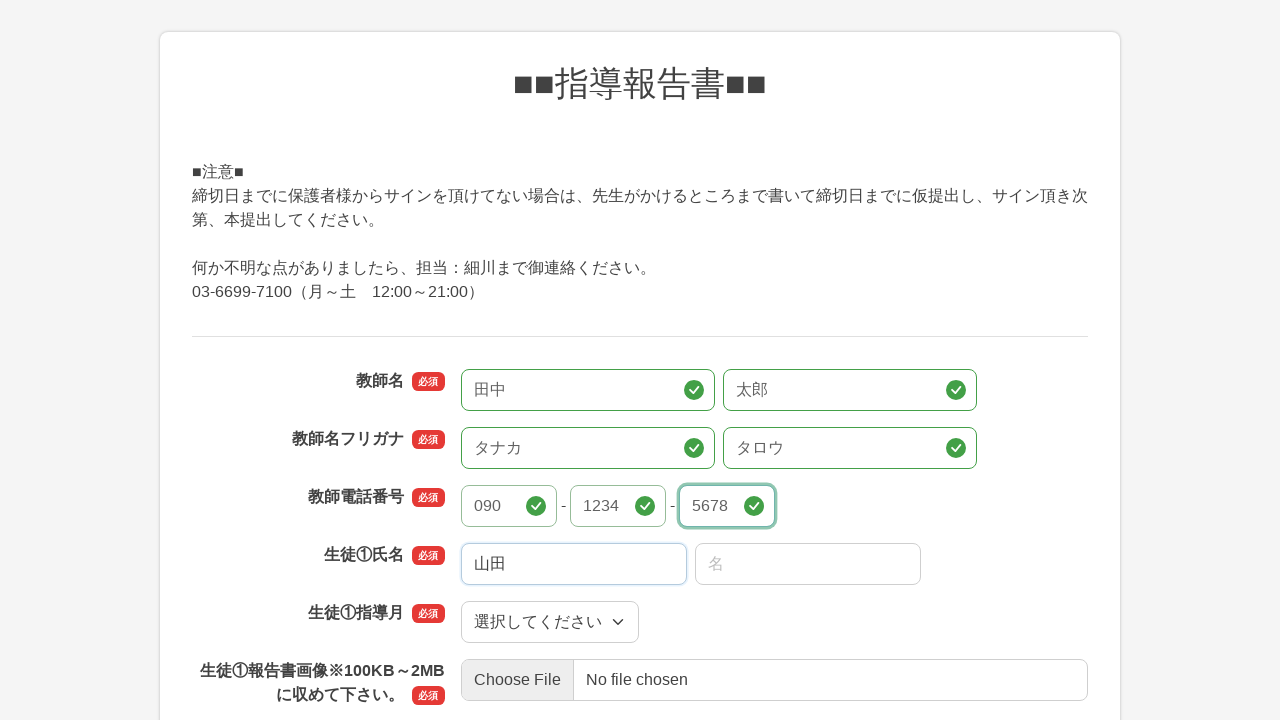

Filled student's first name with '花子' on xpath=/html/body/div[1]/div/form/div[4]/div/div/div/div[2]/input
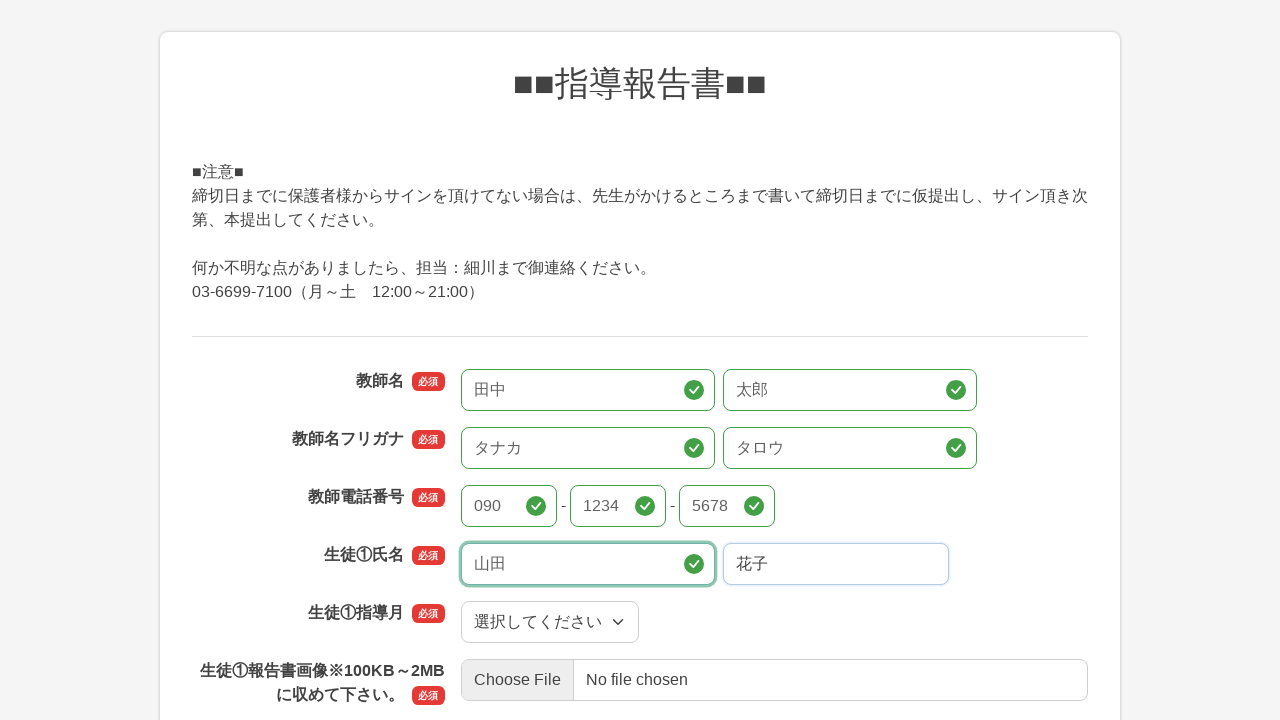

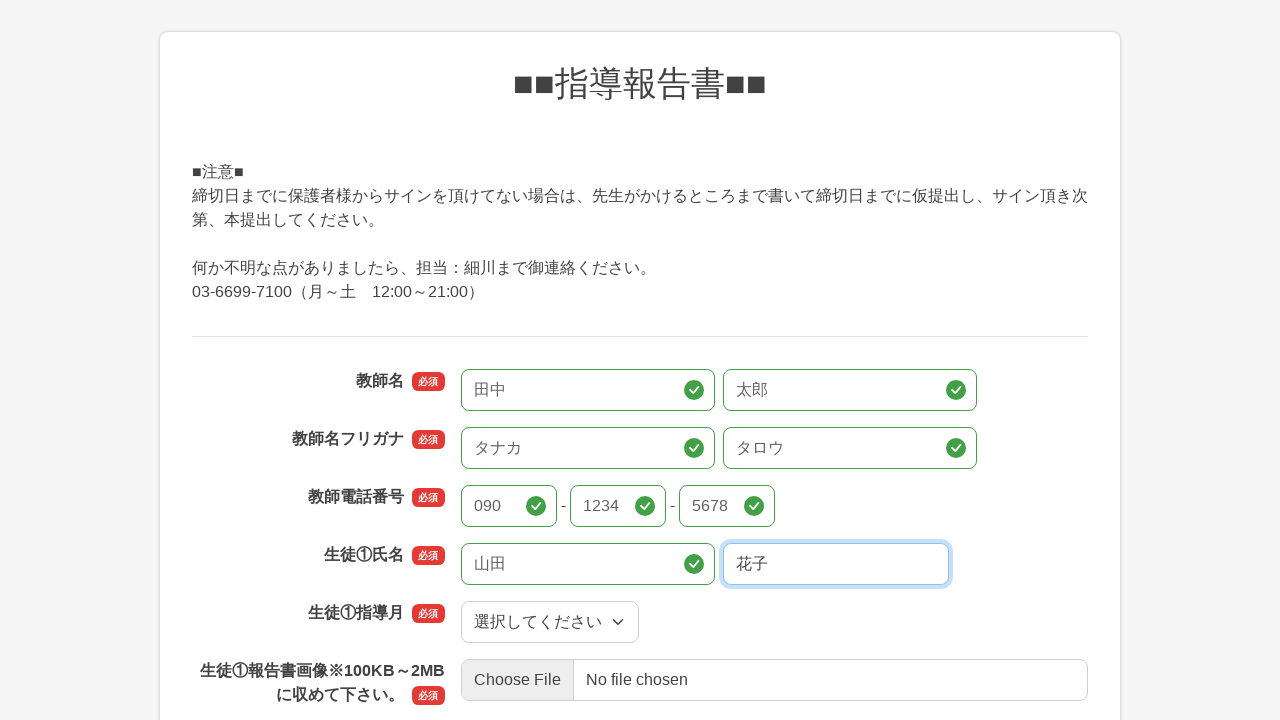